Performs drag and drop operation by dragging an image to a target div

Starting URL: https://artoftesting.com/samplesiteforselenium

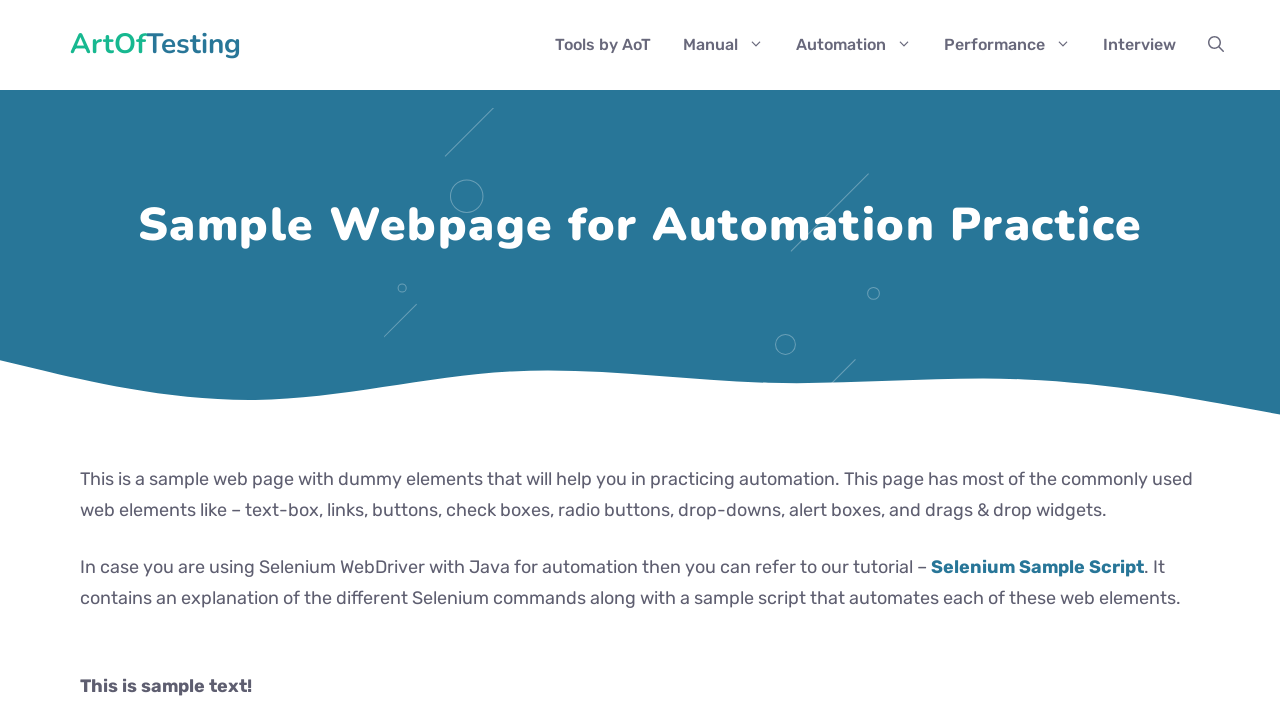

Located the drag source image element
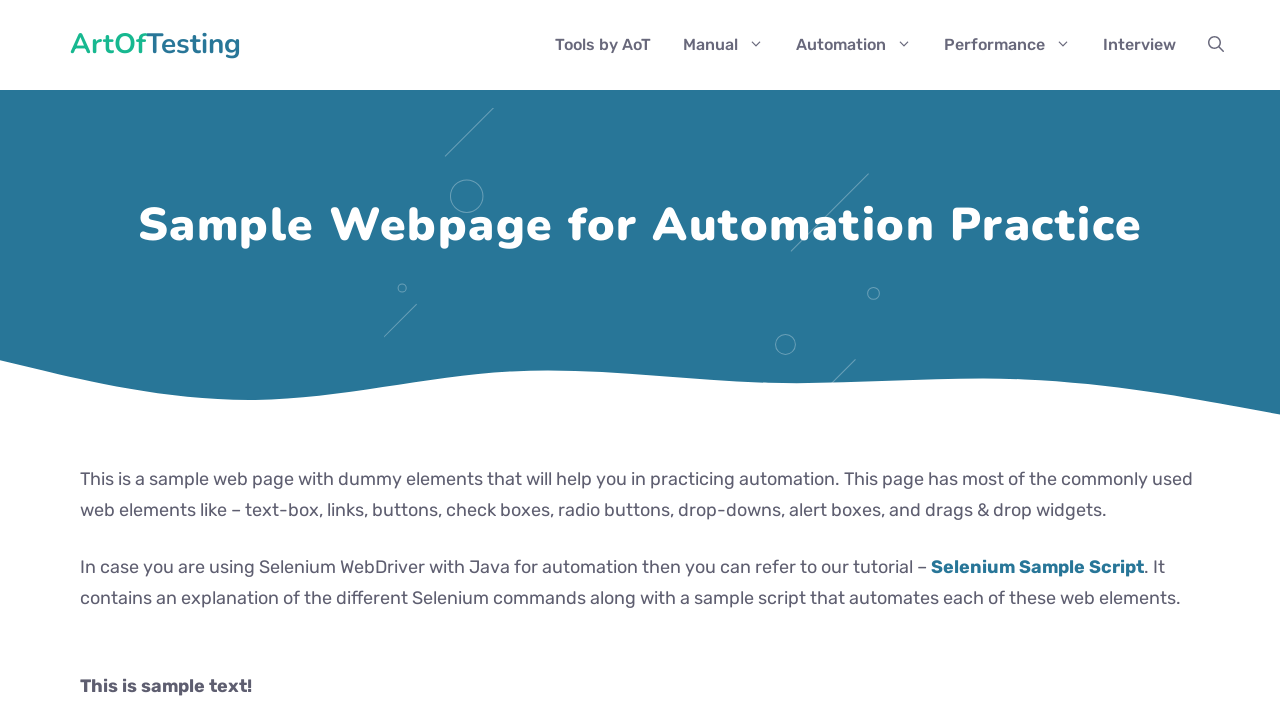

Located the target drop div element
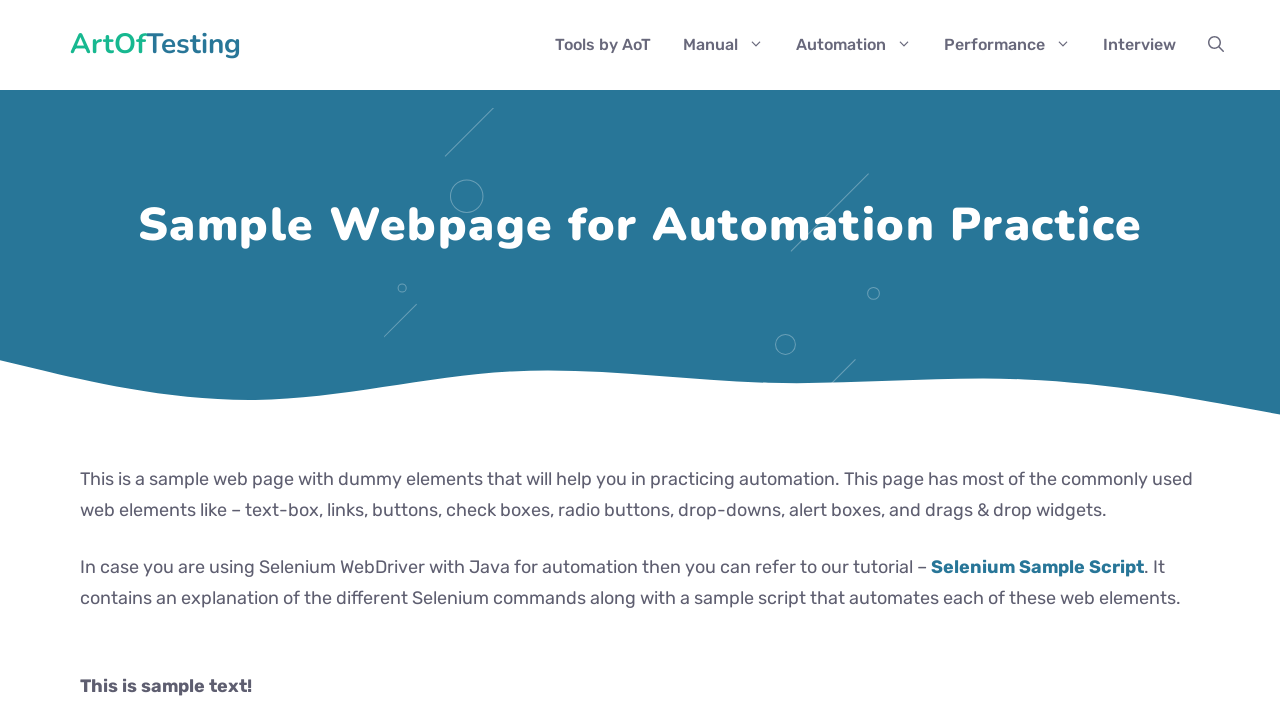

Hovered over the drag image at (172, 361) on img[src='https://artoftesting.com/wp-content/uploads/2019/12/drag-and-drop-demo.
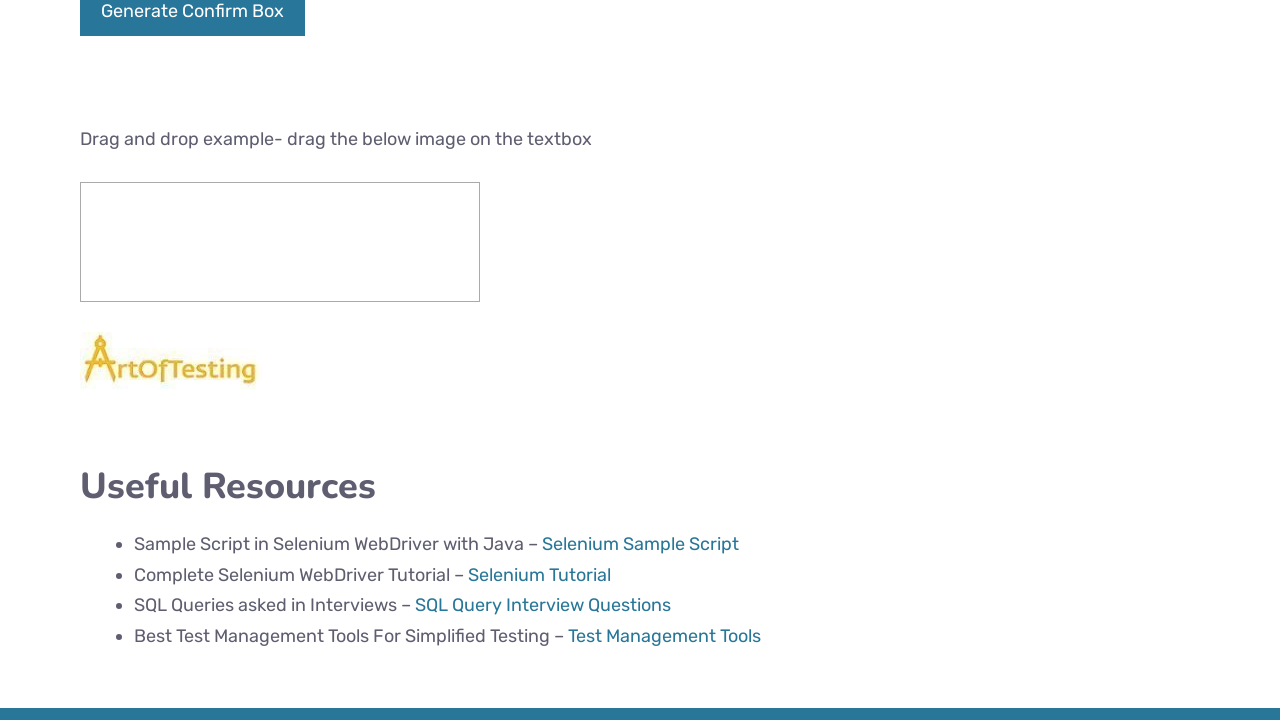

Double-clicked the drag image at (172, 361) on img[src='https://artoftesting.com/wp-content/uploads/2019/12/drag-and-drop-demo.
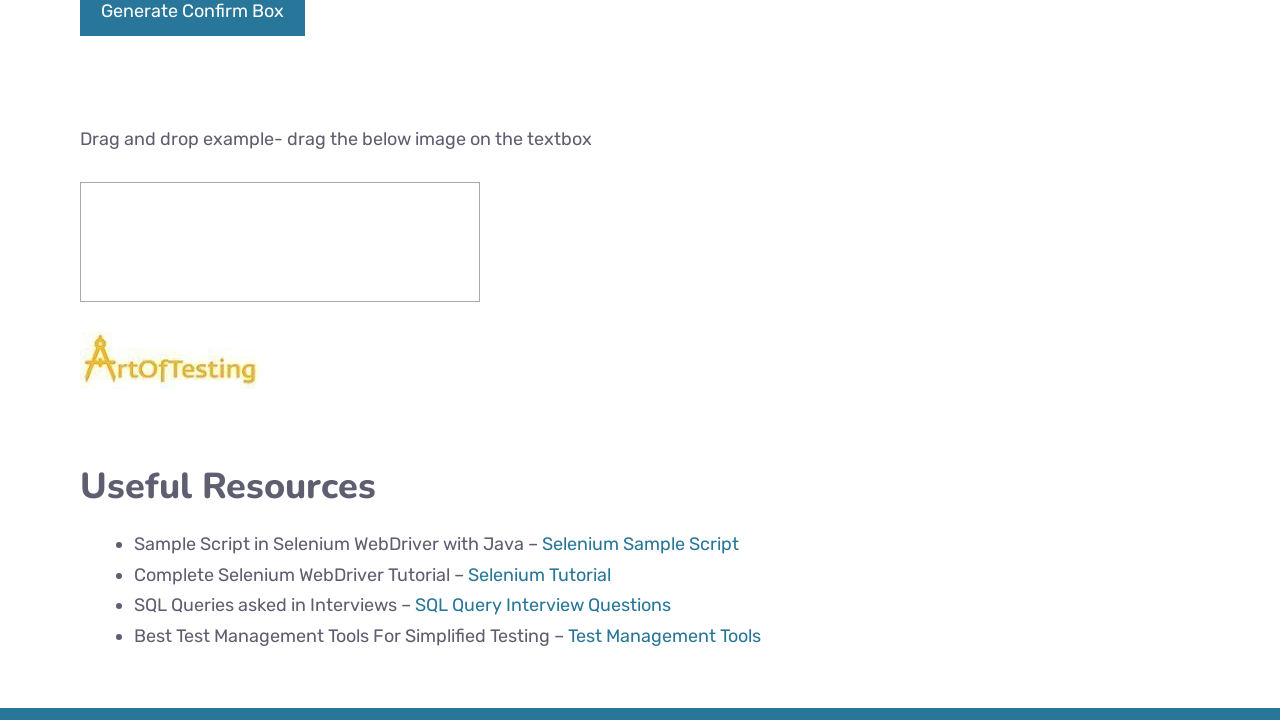

Performed drag and drop operation from image to target div at (280, 242)
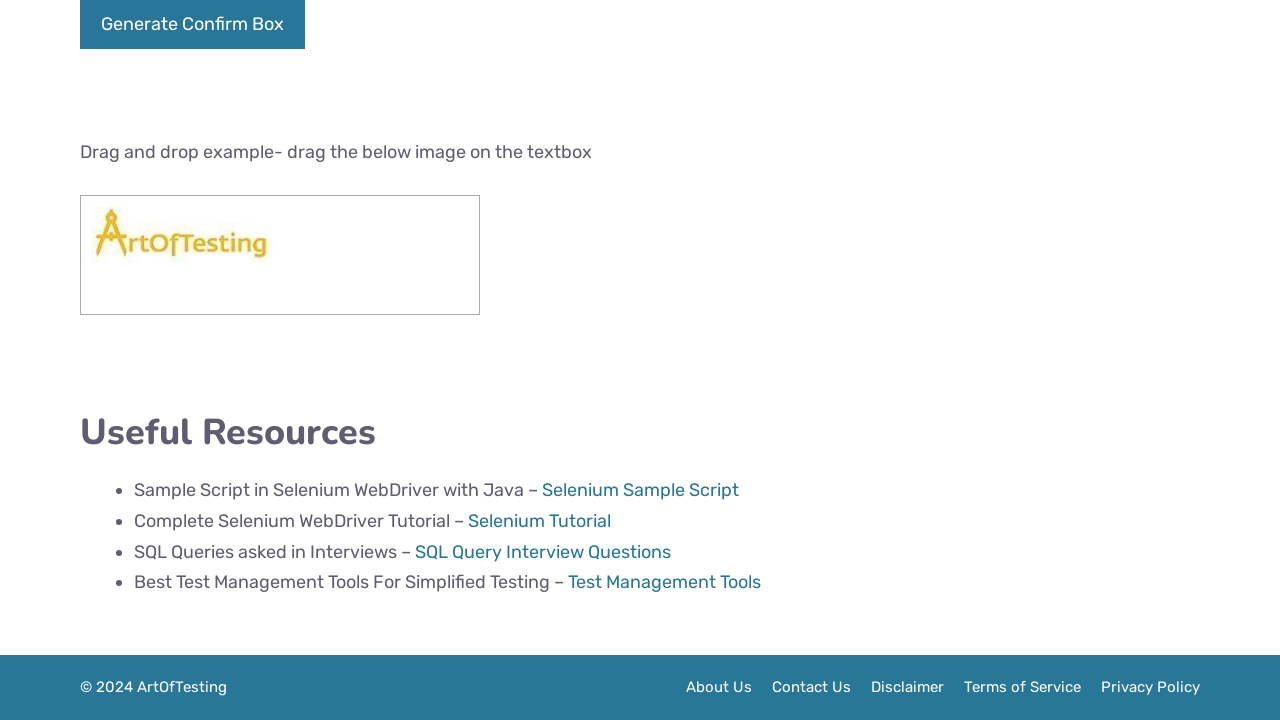

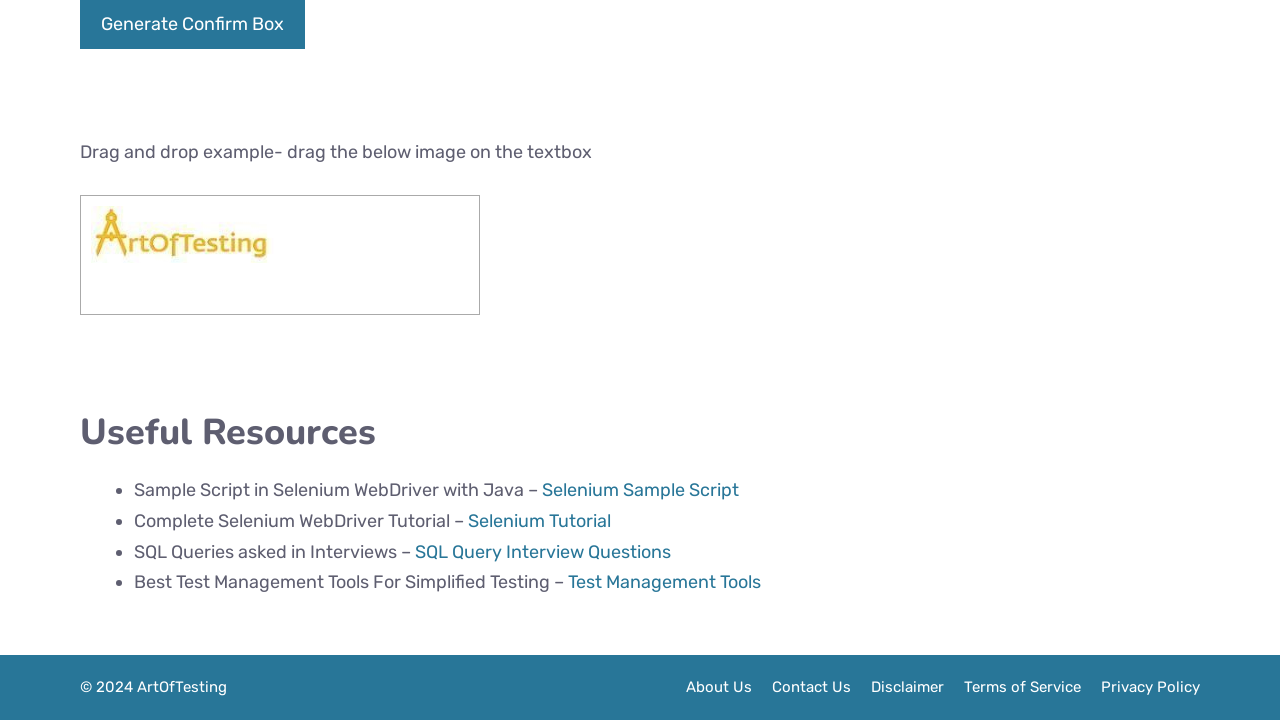